Tests checkbox selection and verification

Starting URL: https://wcaquino.me/selenium/componentes.html

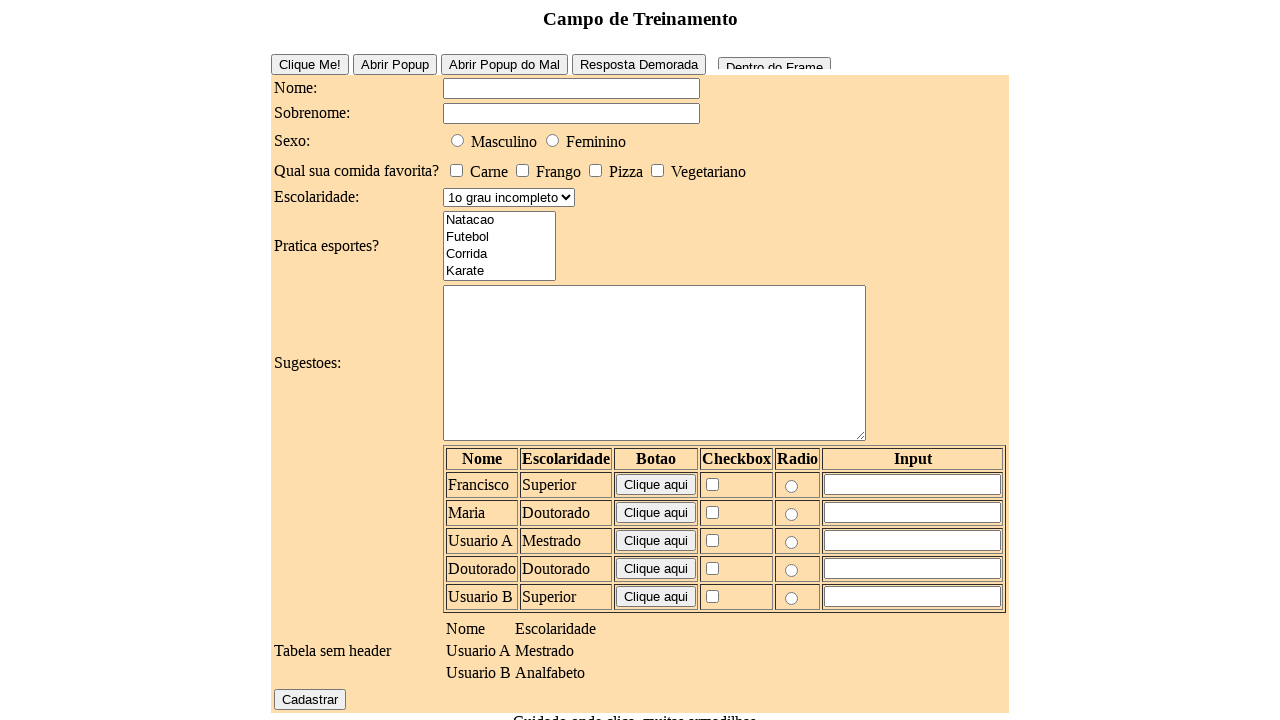

Clicked checkbox for favorite food option at (456, 170) on #elementosForm\:comidaFavorita\:0
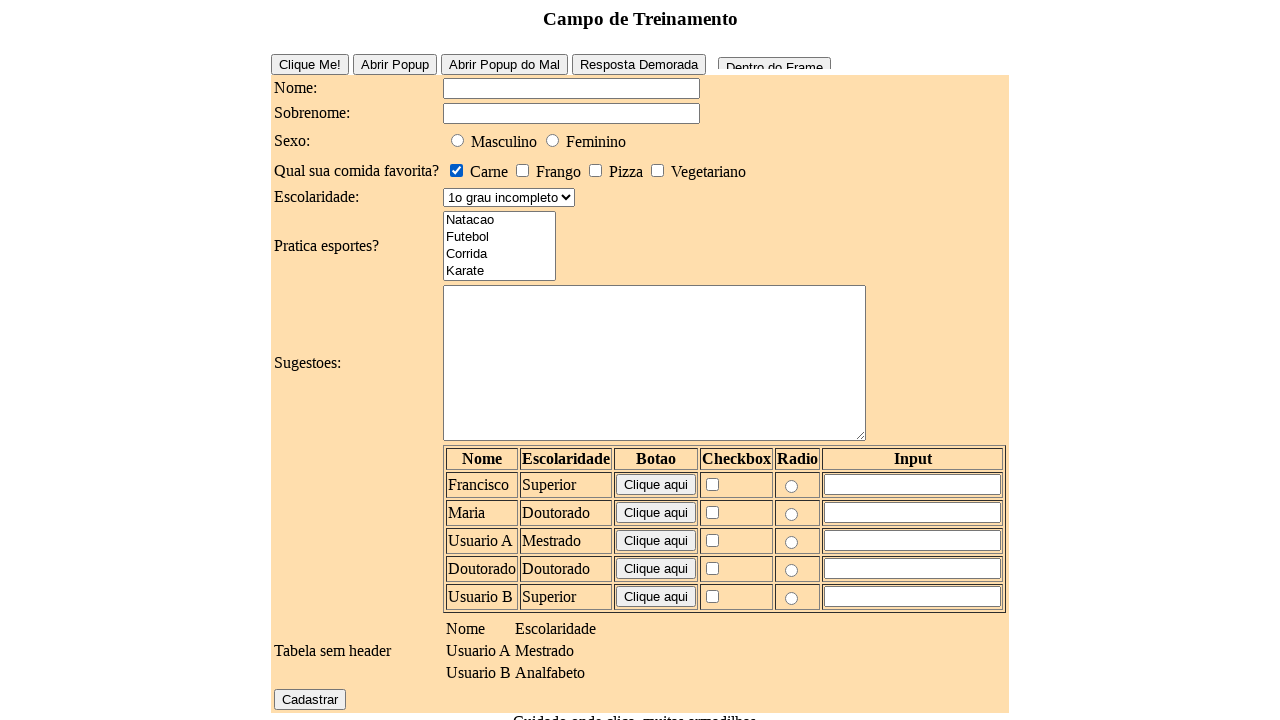

Verified checkbox is checked
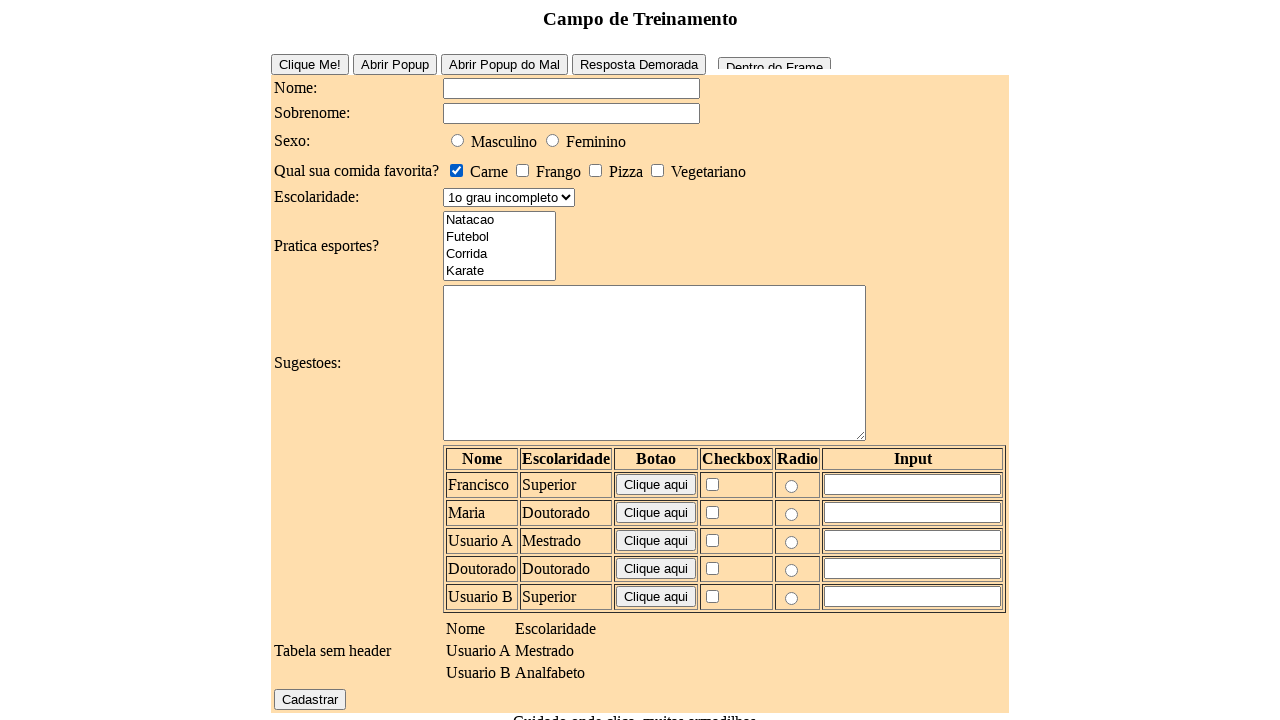

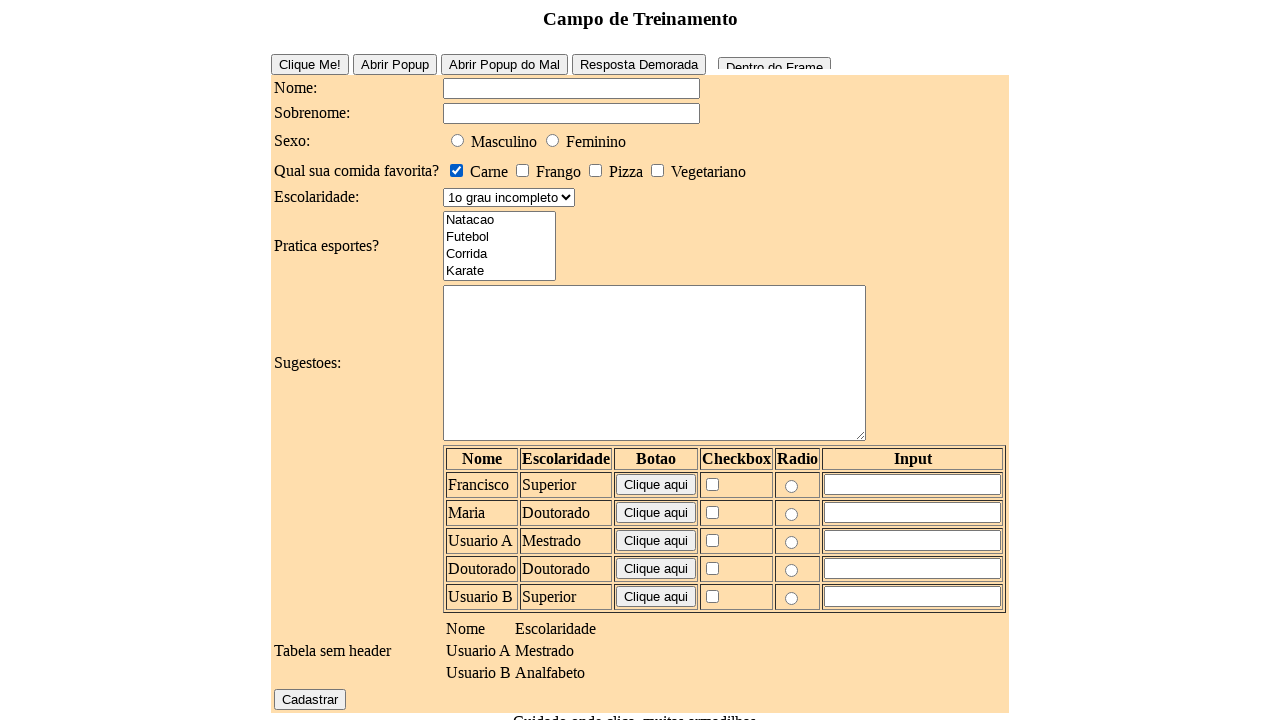